Navigates to OrangeHRM demo login page and verifies the page title and URL

Starting URL: https://opensource-demo.orangehrmlive.com/web/index.php/auth/login

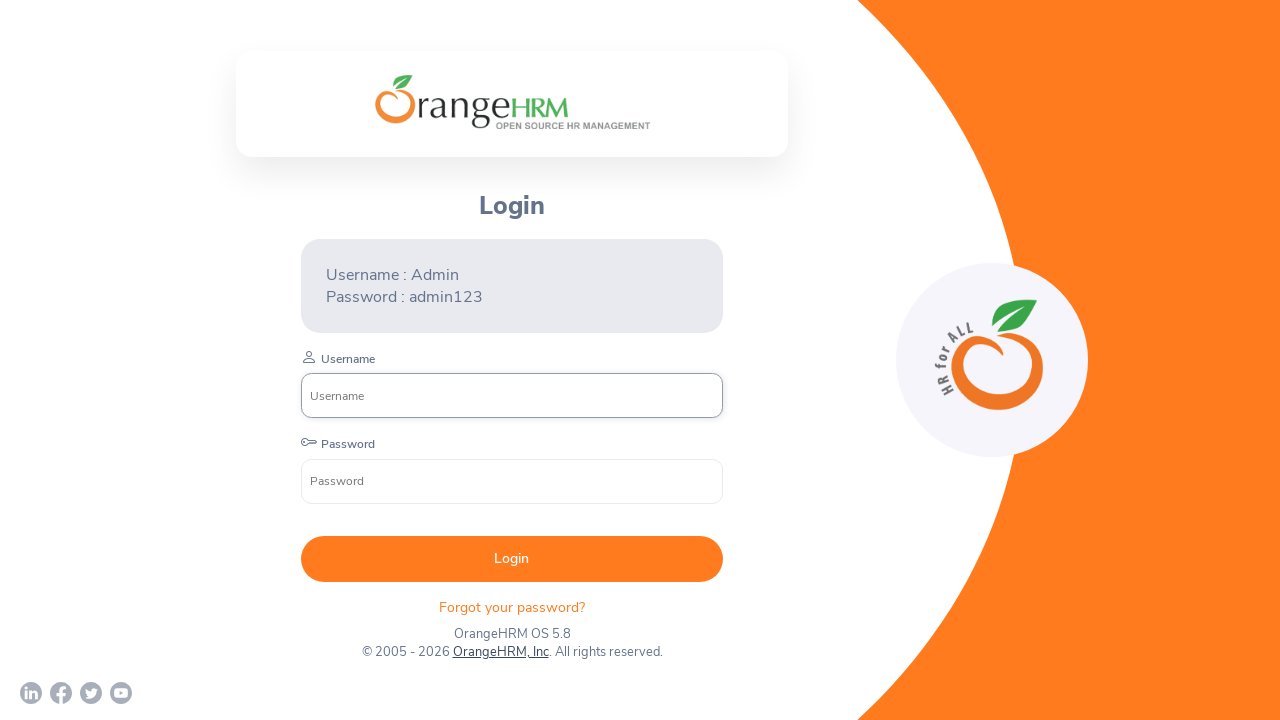

Retrieved page title
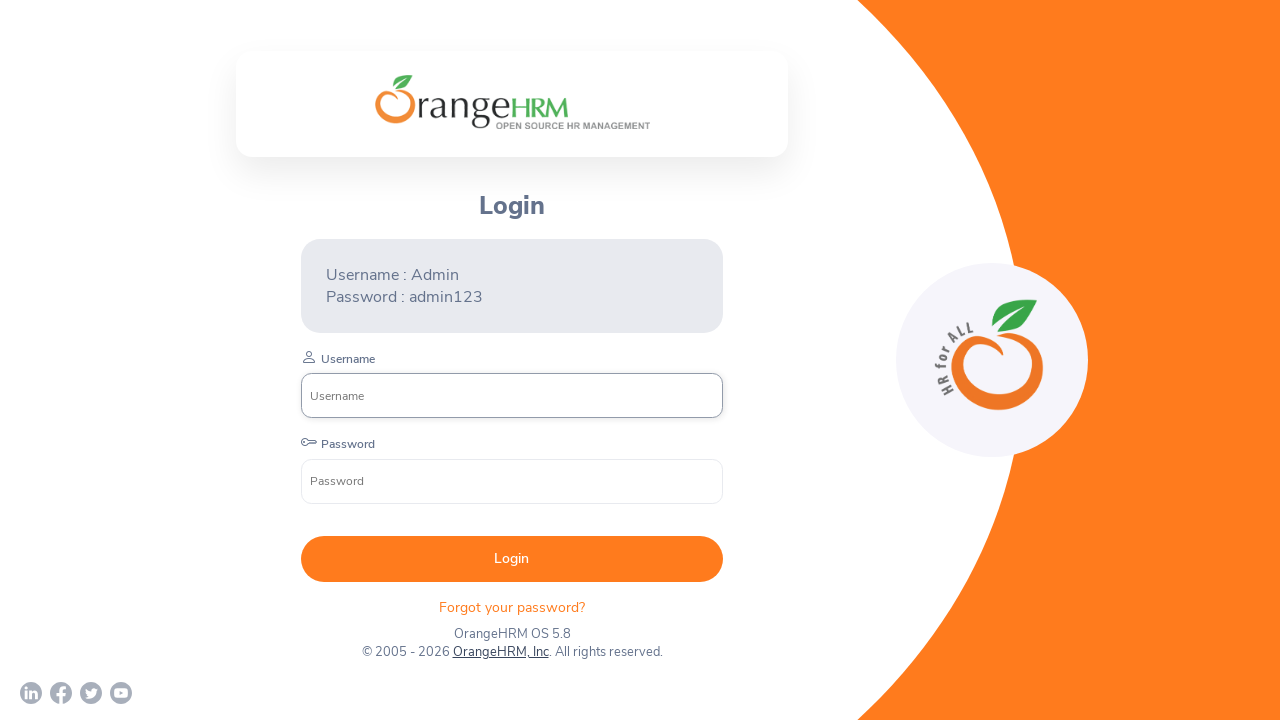

Verified page title is 'OrangeHRM'
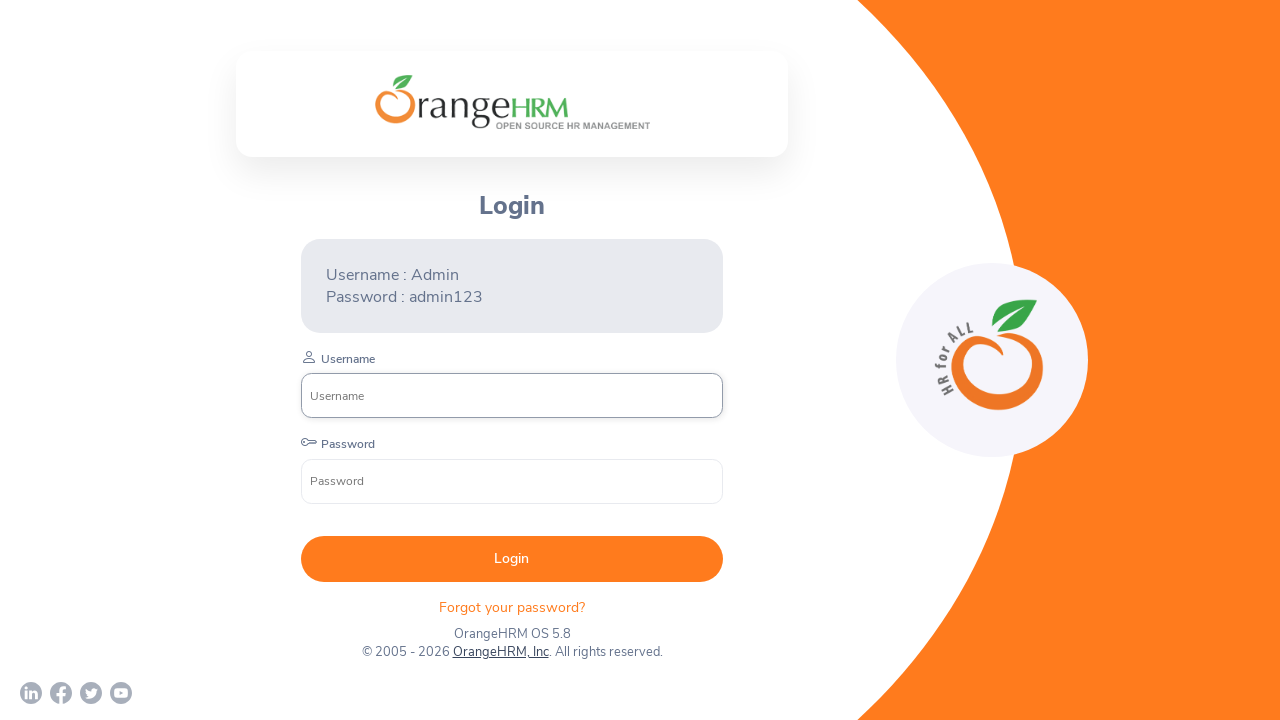

Retrieved current URL
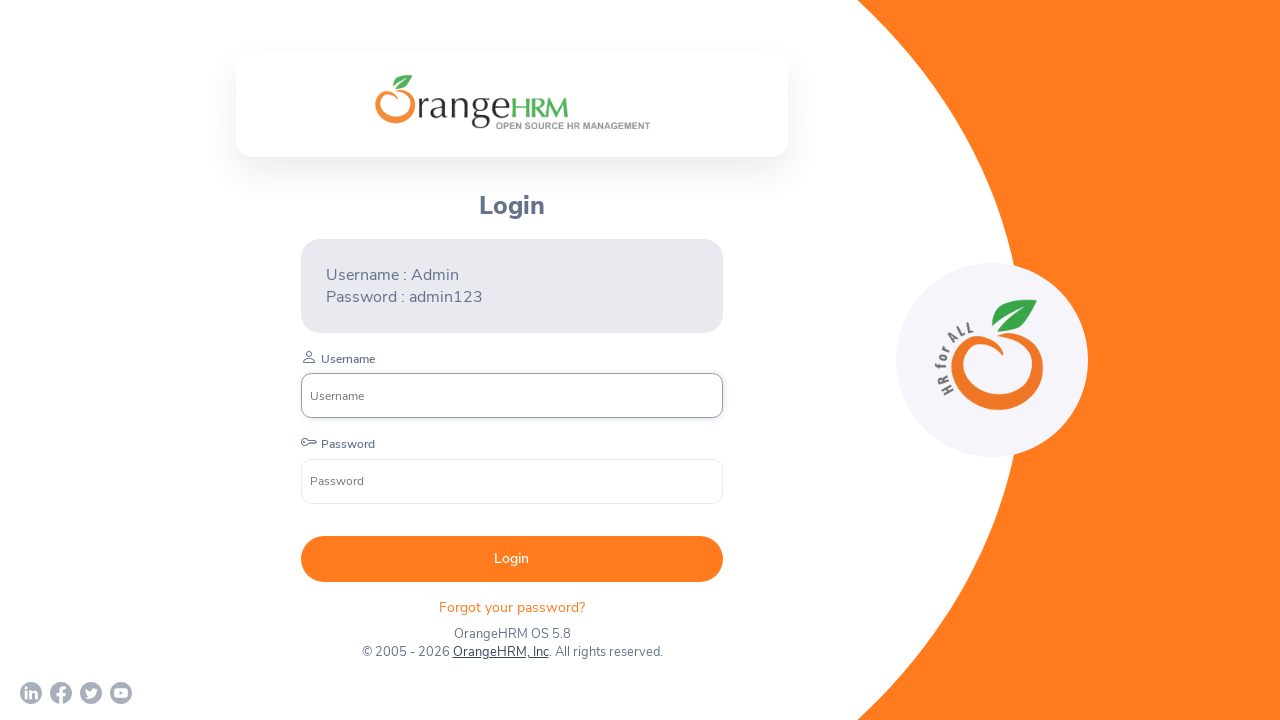

Verified URL contains '/auth/login'
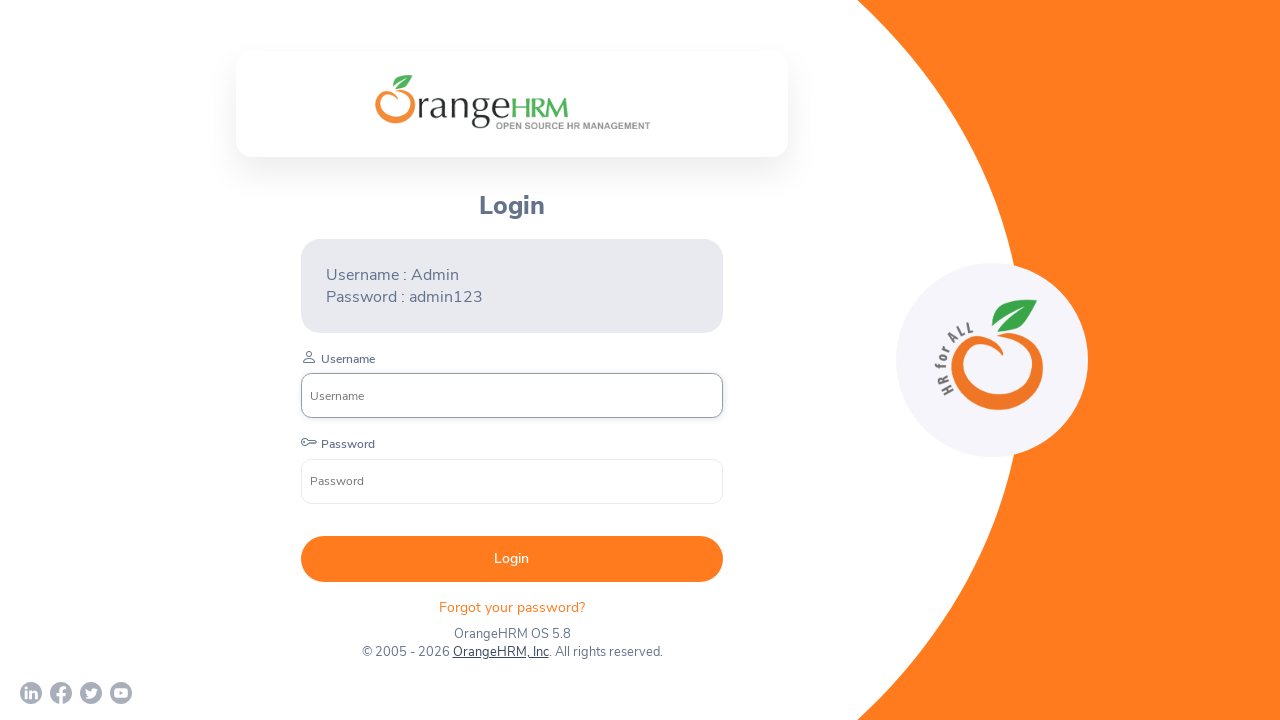

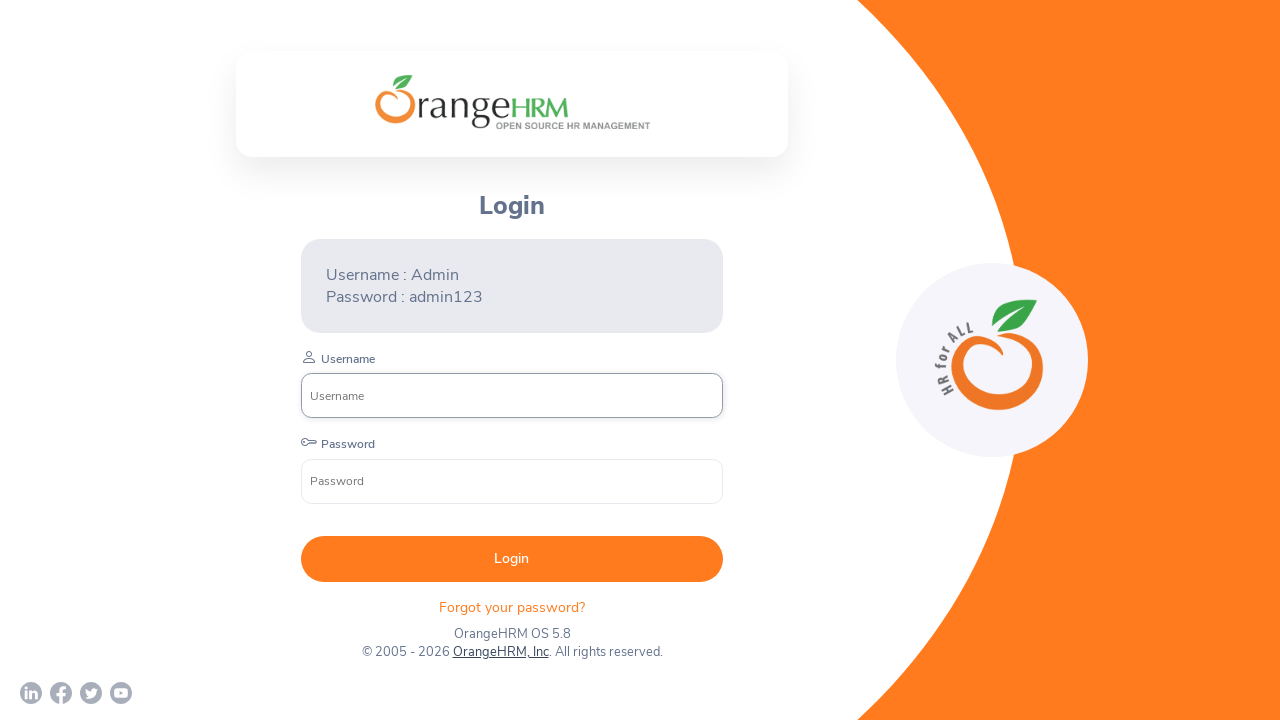